Demonstrates FluentWait concept by navigating to Freshworks website and attempting to click on a Support link element

Starting URL: https://www.freshworks.com/

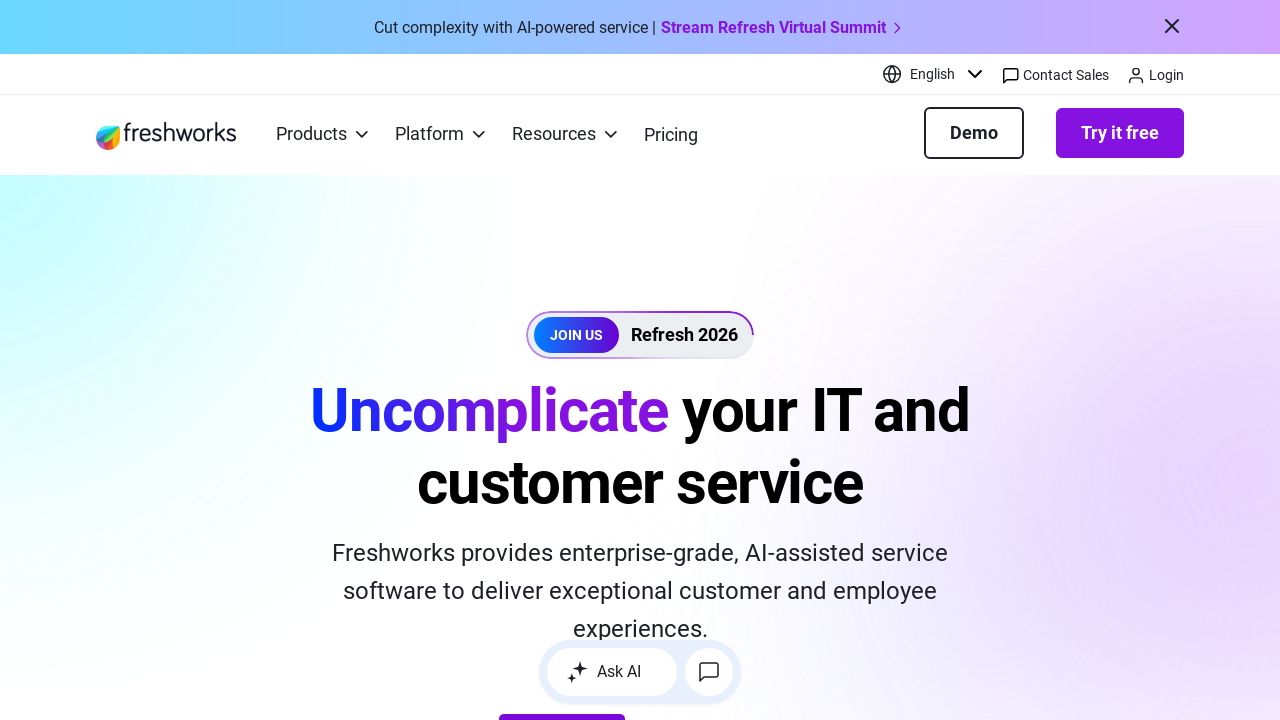

Waited for Support link to be visible on Freshworks website
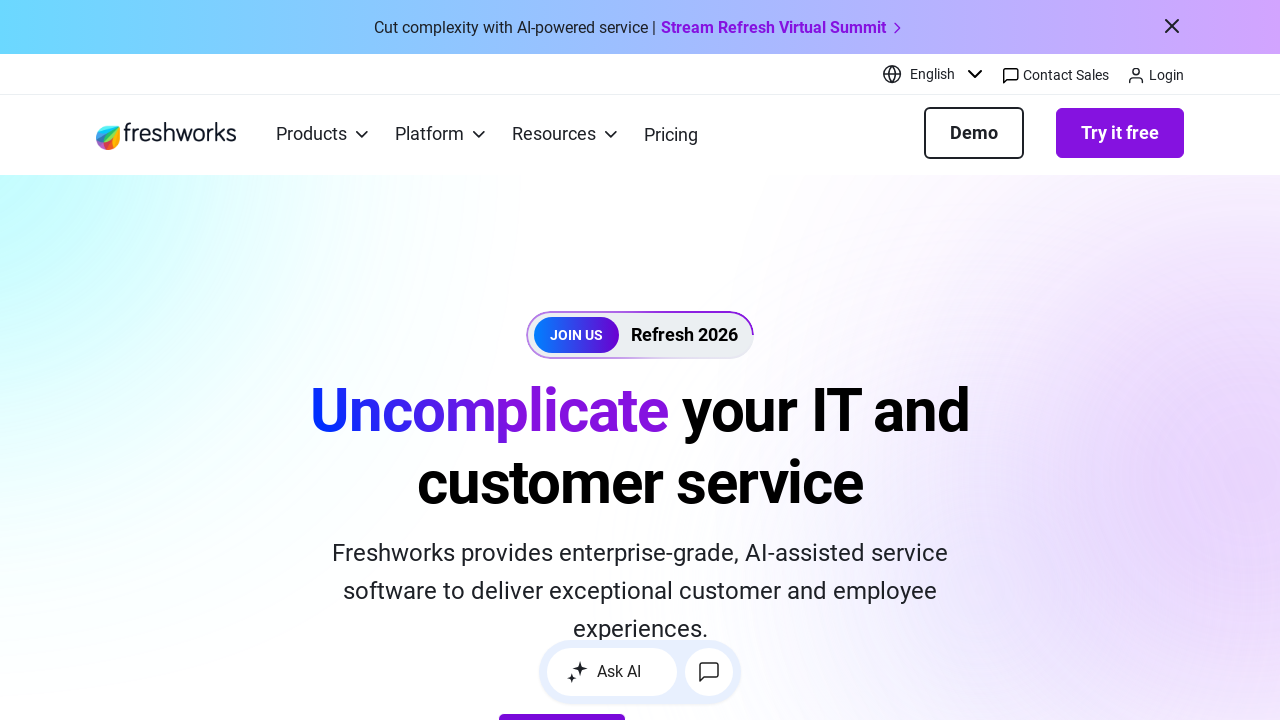

Clicked on the Support link at (489, 362) on a:has-text('Support')
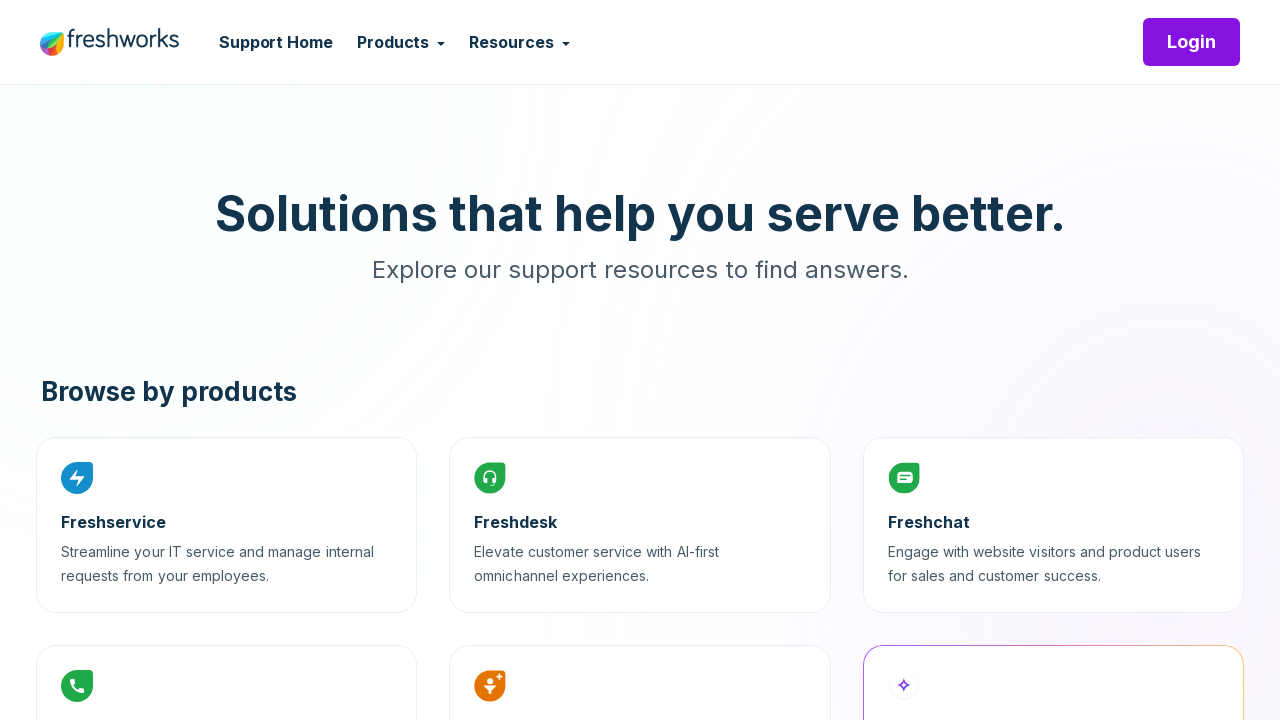

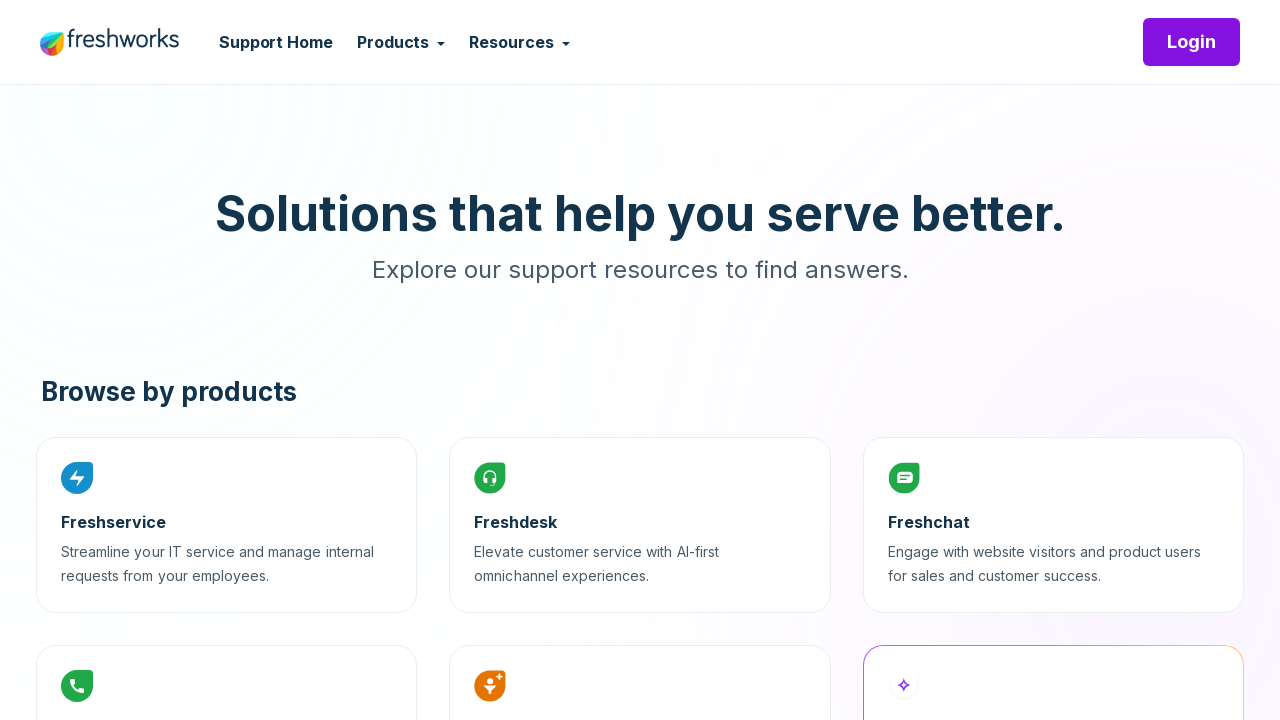